Tests the Automation Bookstore by clicking on a book item using positional logic, searching for a specific book title, and clicking the clear button if visible.

Starting URL: https://automationbookstore.dev/

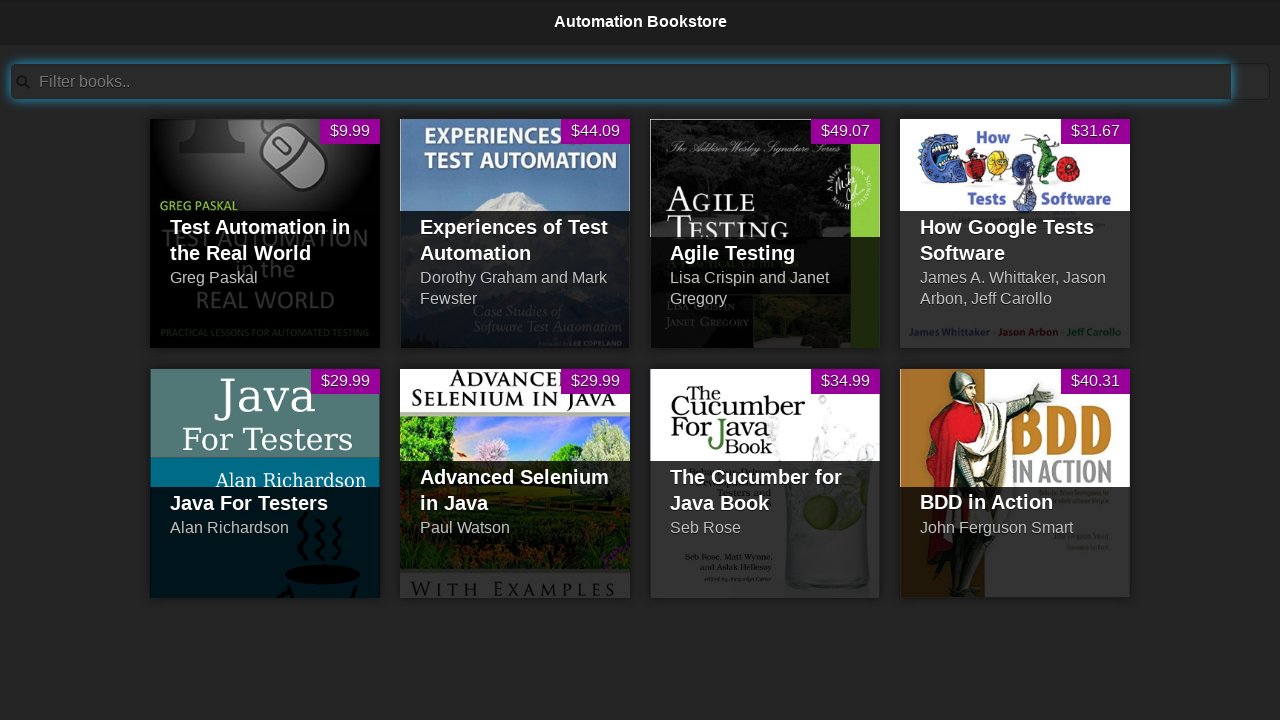

Clicked on book item #pid2 using positional logic at (515, 233) on #pid2
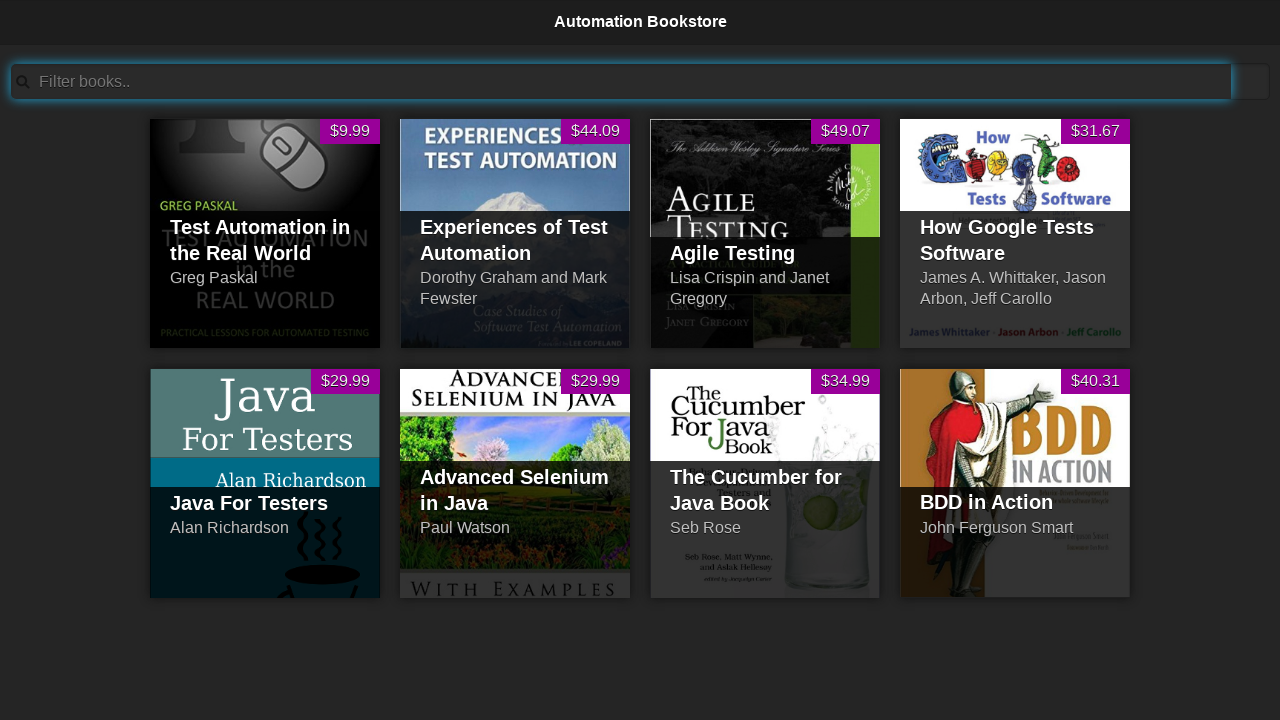

Filled search bar with 'Experiences of Test Automation' on #searchBar
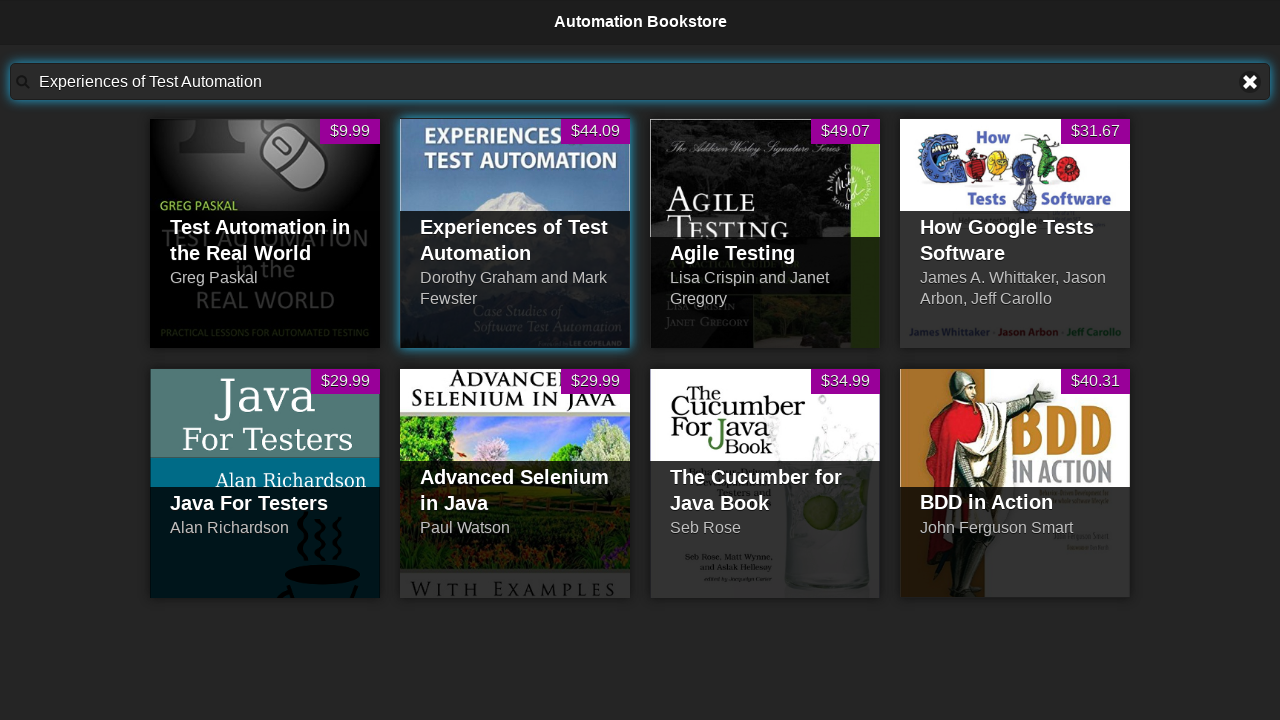

Located close button element
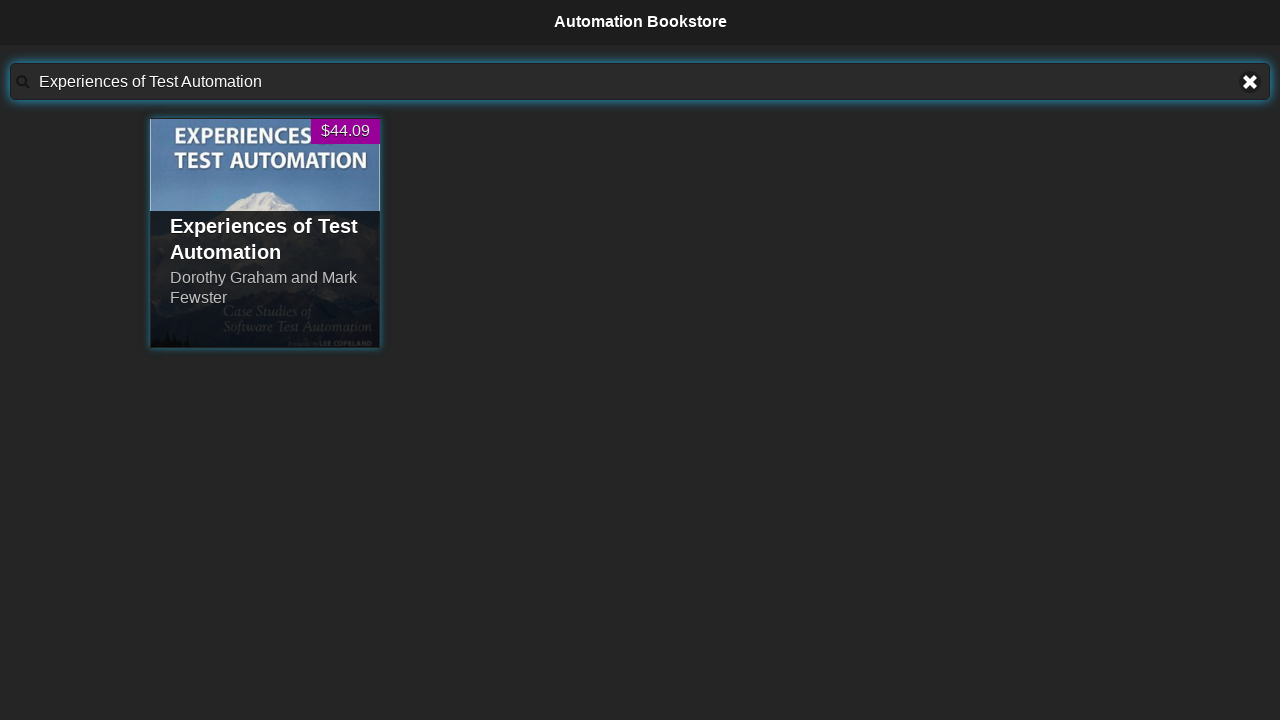

Close button was visible and clicked at (1250, 82) on xpath=//*[@id='demo-page']/div[2]/form/div/a
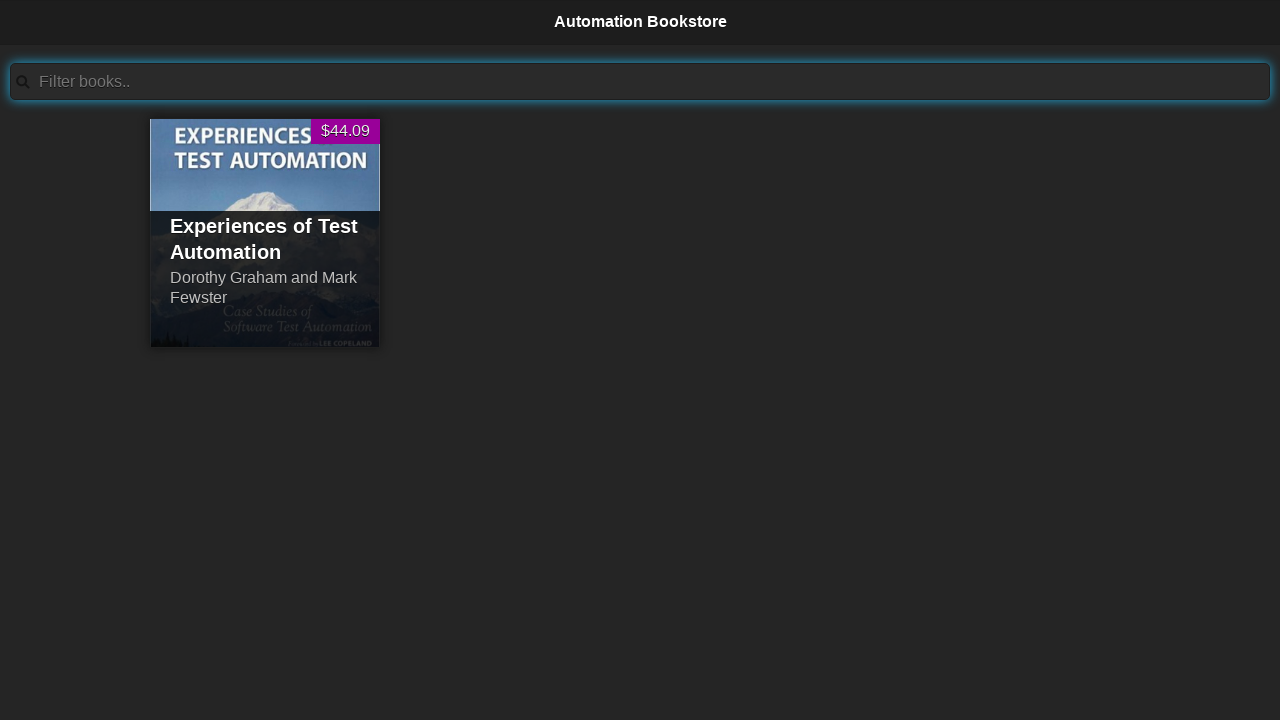

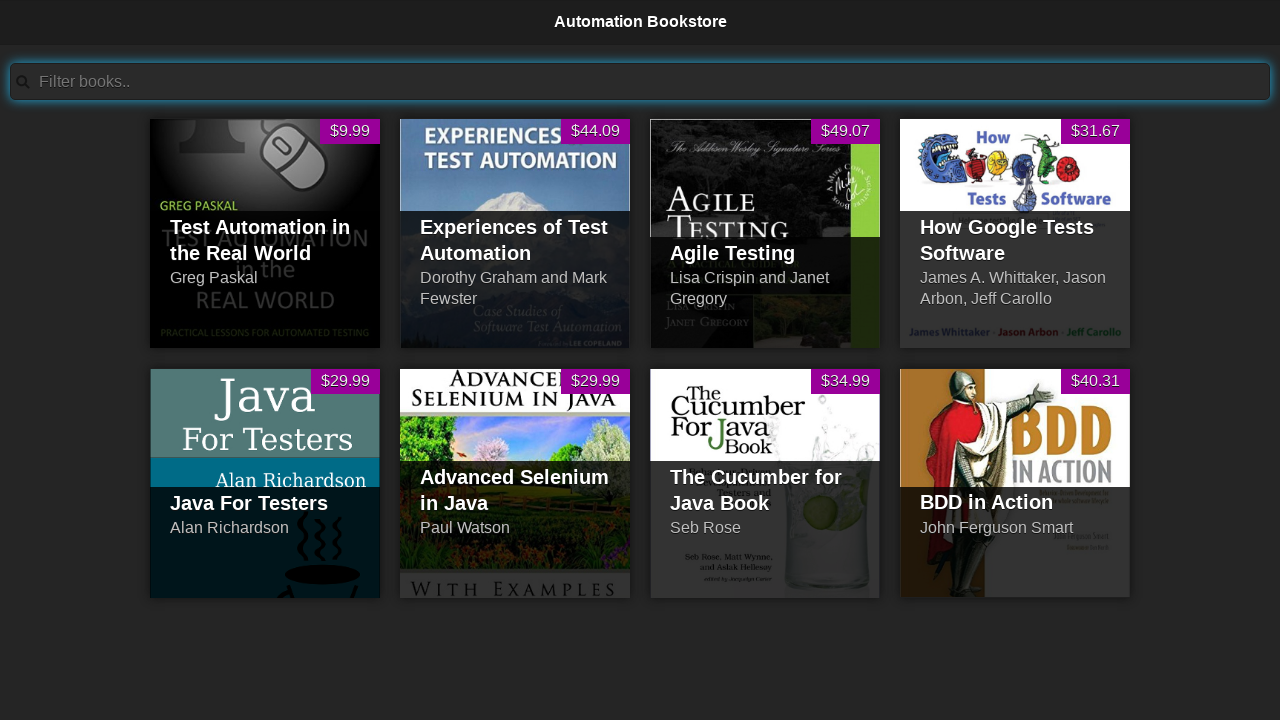